Tests clicking on the OrangeHRM, Inc branding link on the login page, which likely navigates to the company's external website.

Starting URL: https://opensource-demo.orangehrmlive.com/web/index.php/auth/login

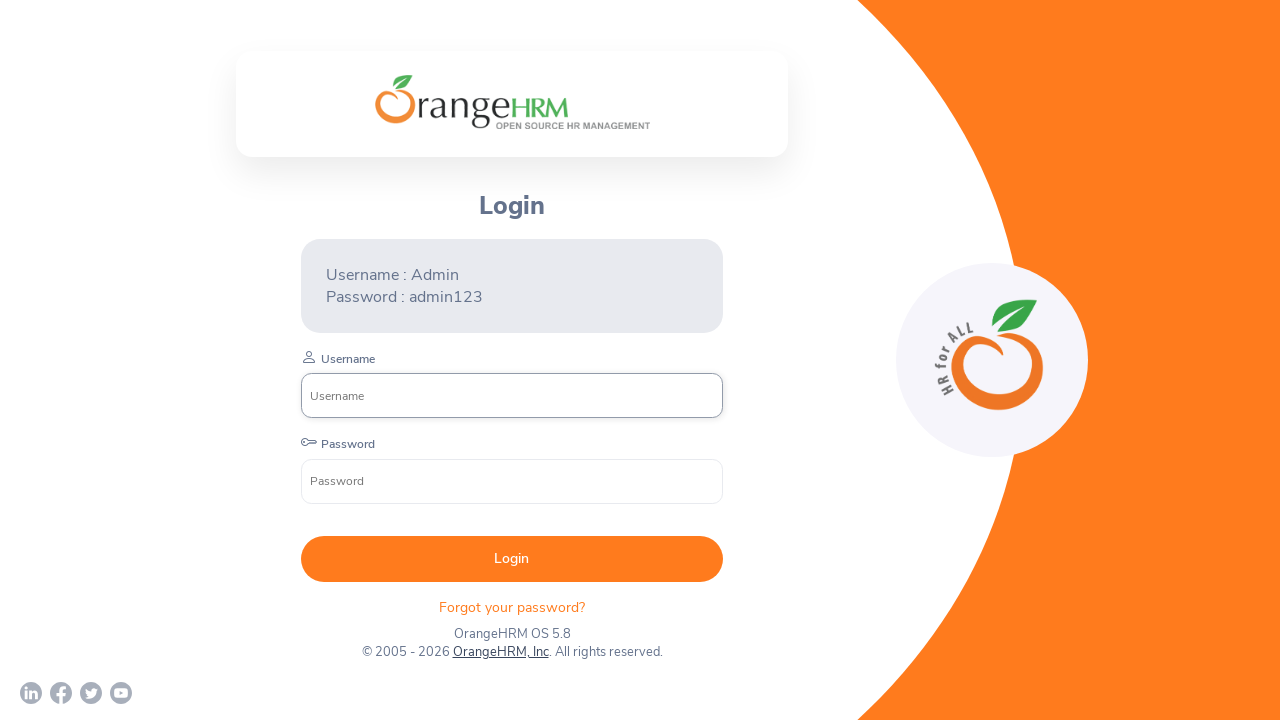

Waited for page to load with networkidle state
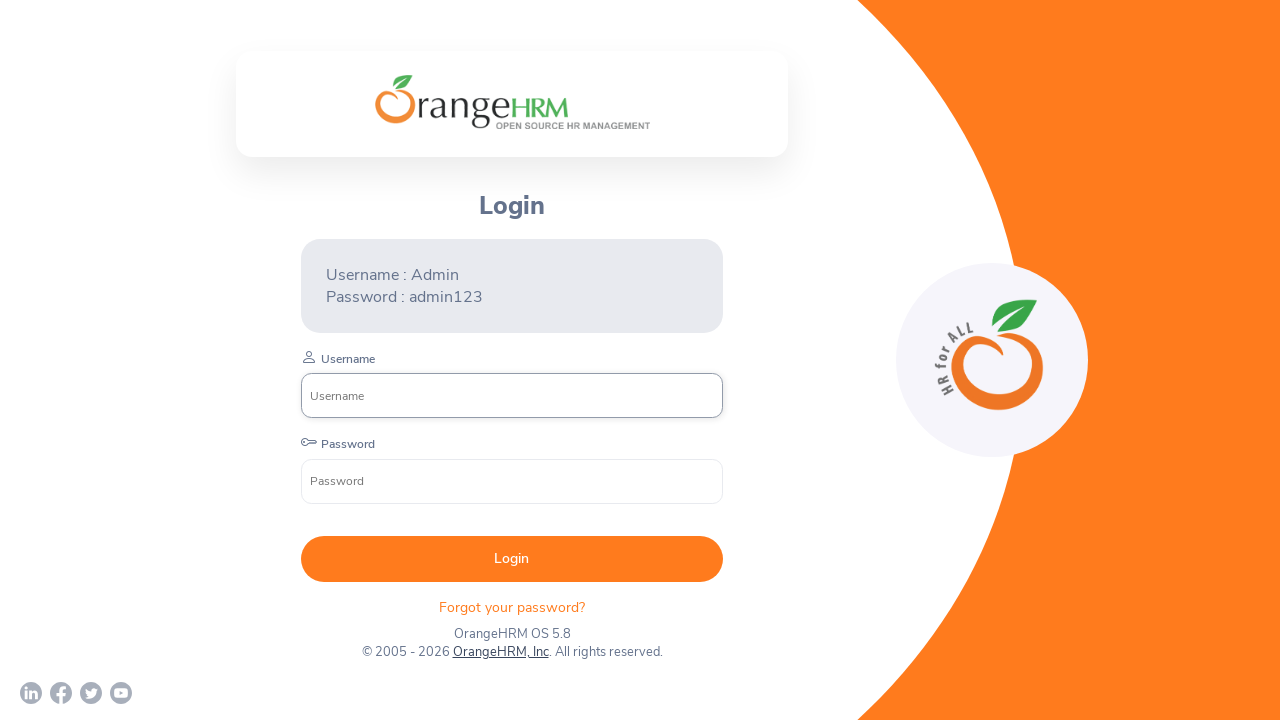

Clicked on the OrangeHRM, Inc branding link at (500, 652) on text=OrangeHRM, Inc
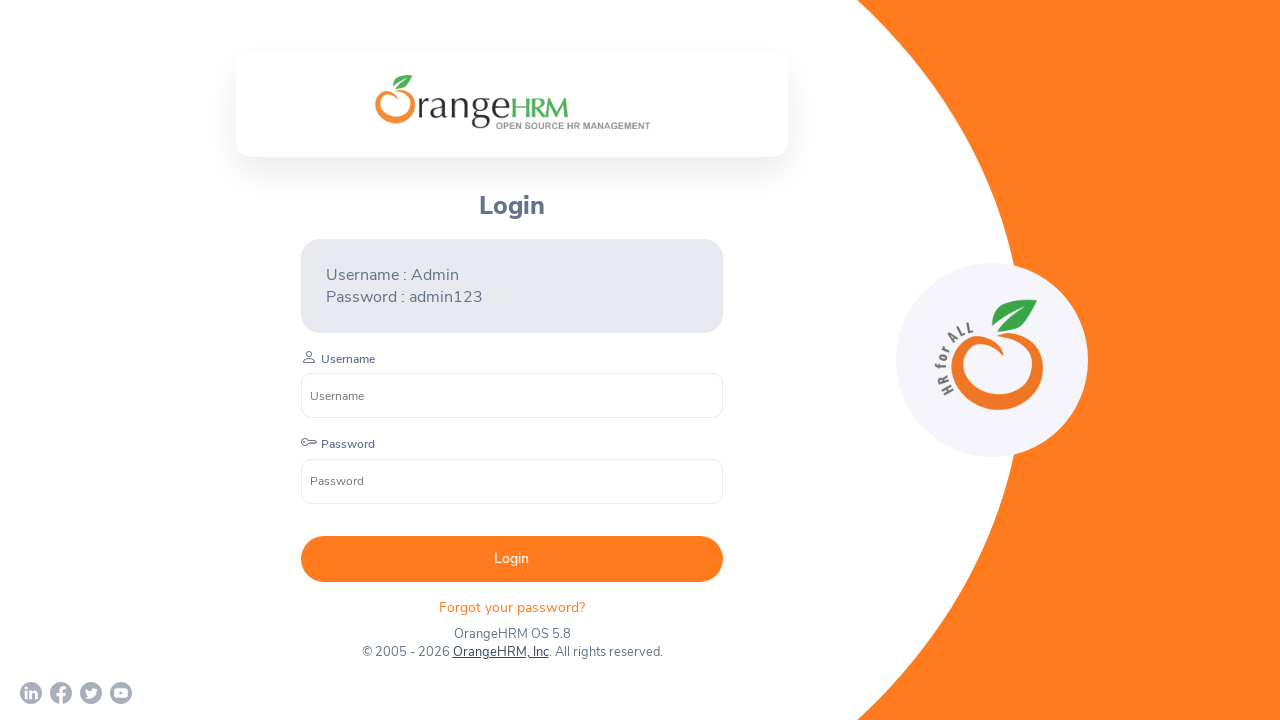

Waited 2 seconds for navigation to complete
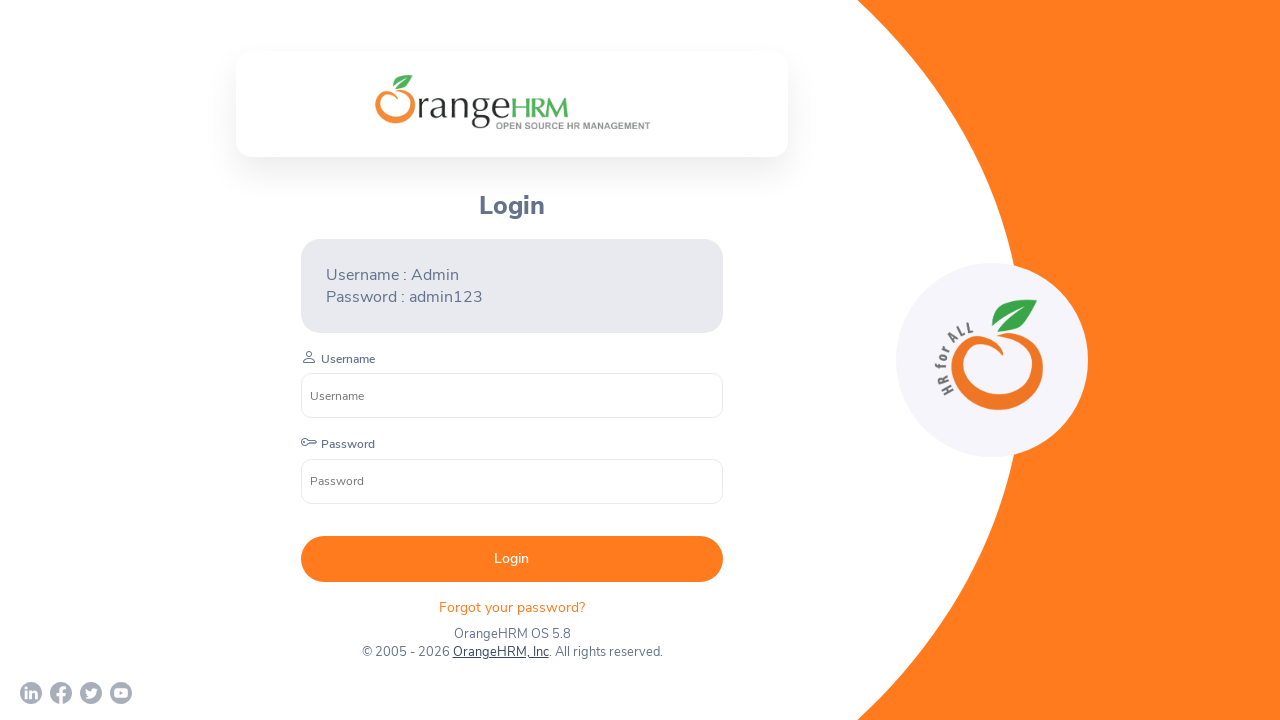

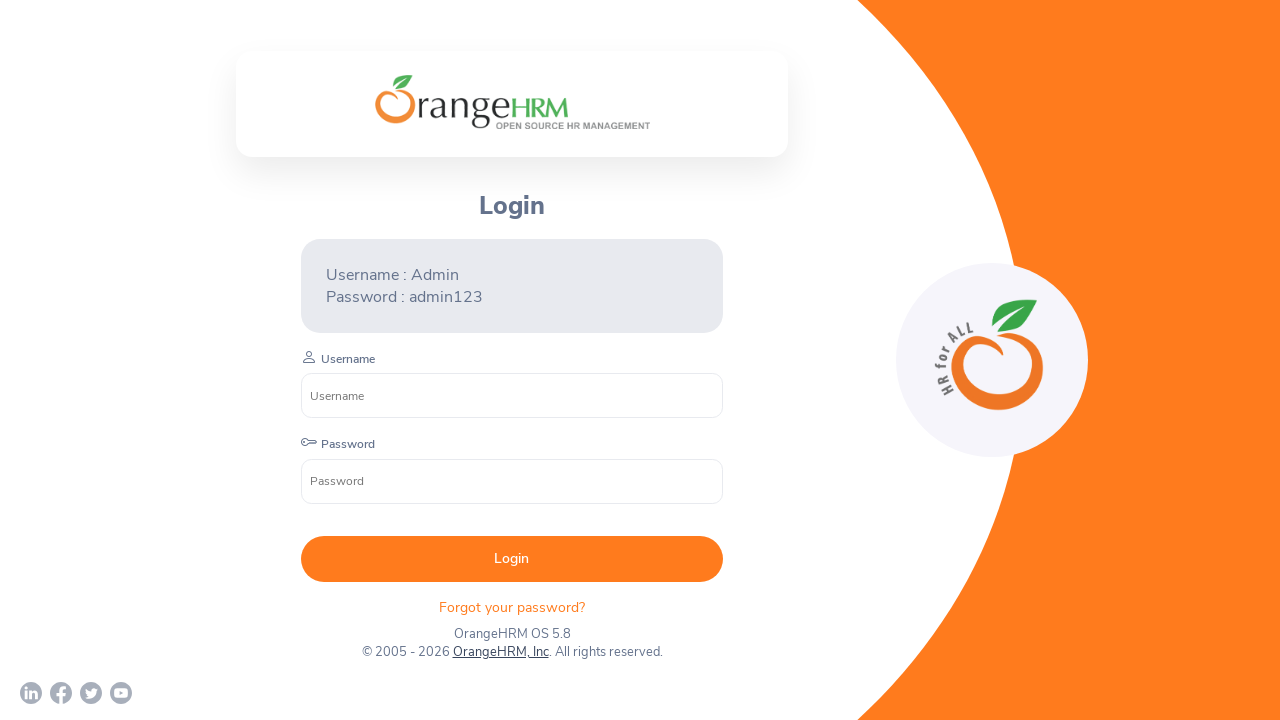